Tests dynamic loading functionality with combined wait strategies, clicking start button and verifying the result text.

Starting URL: https://automationfc.github.io/dynamic-loading/

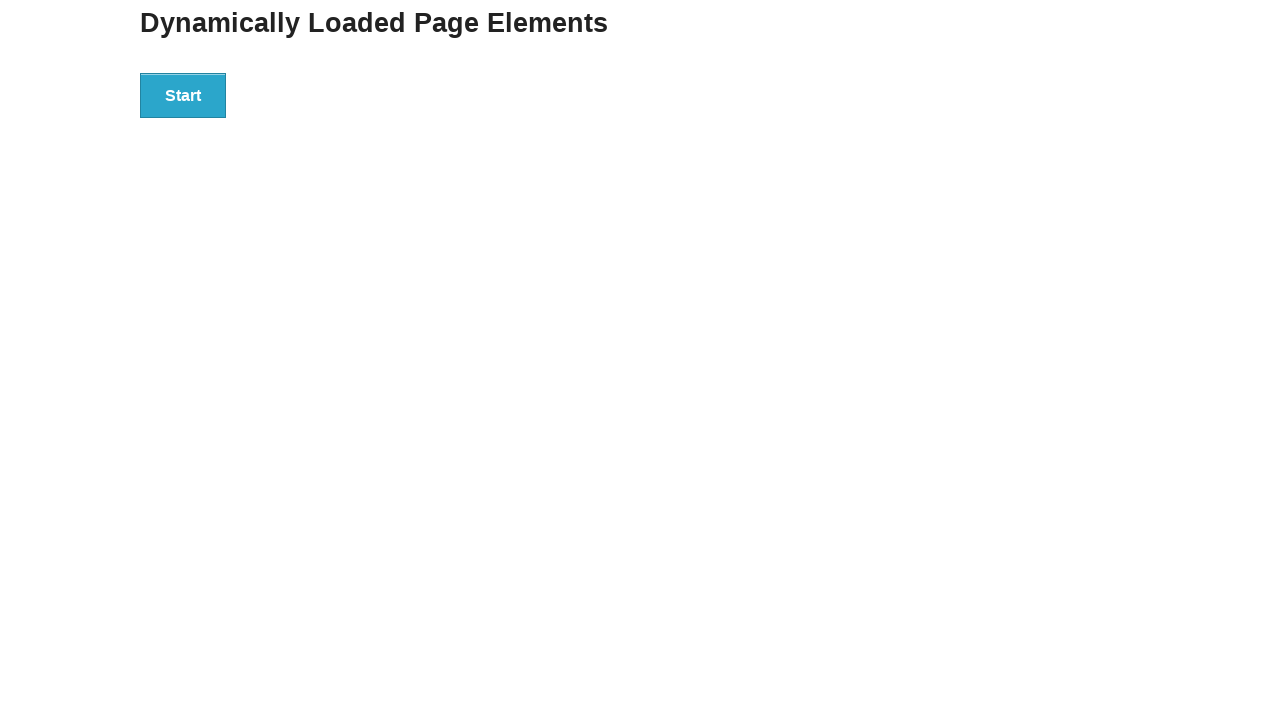

Clicked start button to trigger dynamic loading at (183, 95) on div#start > button
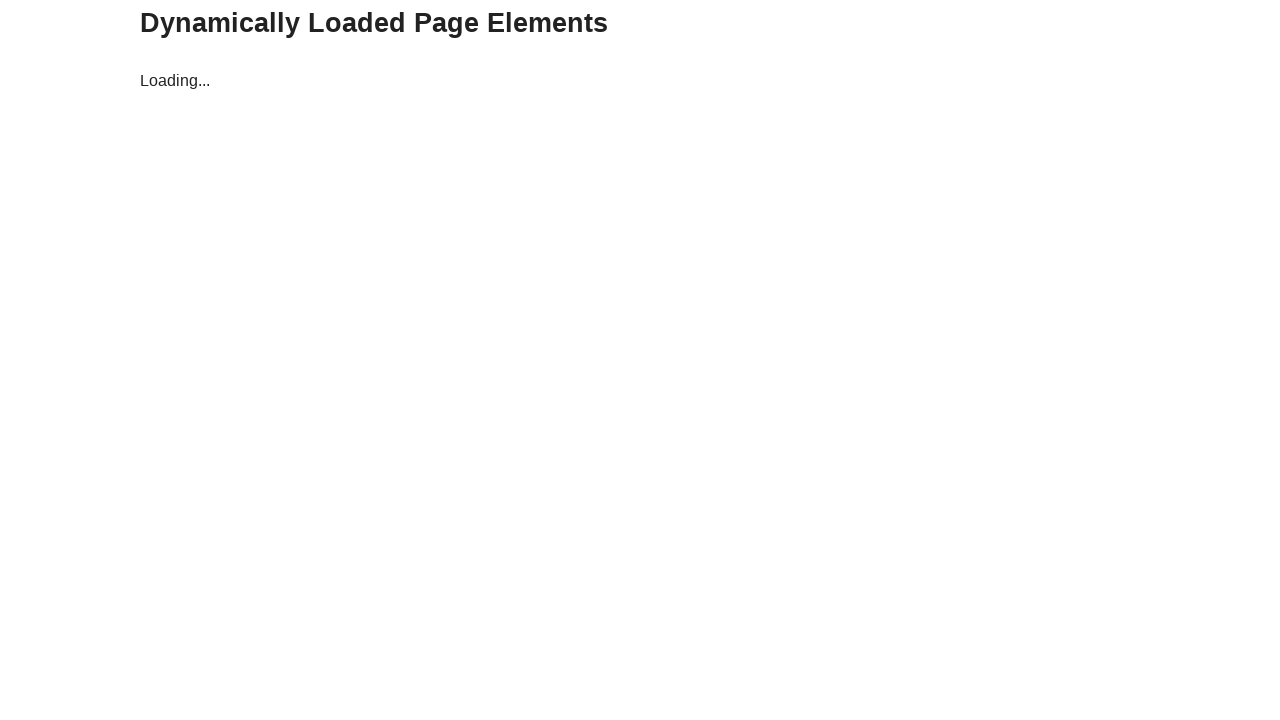

Waited for finish element (h4) to appear after dynamic loading
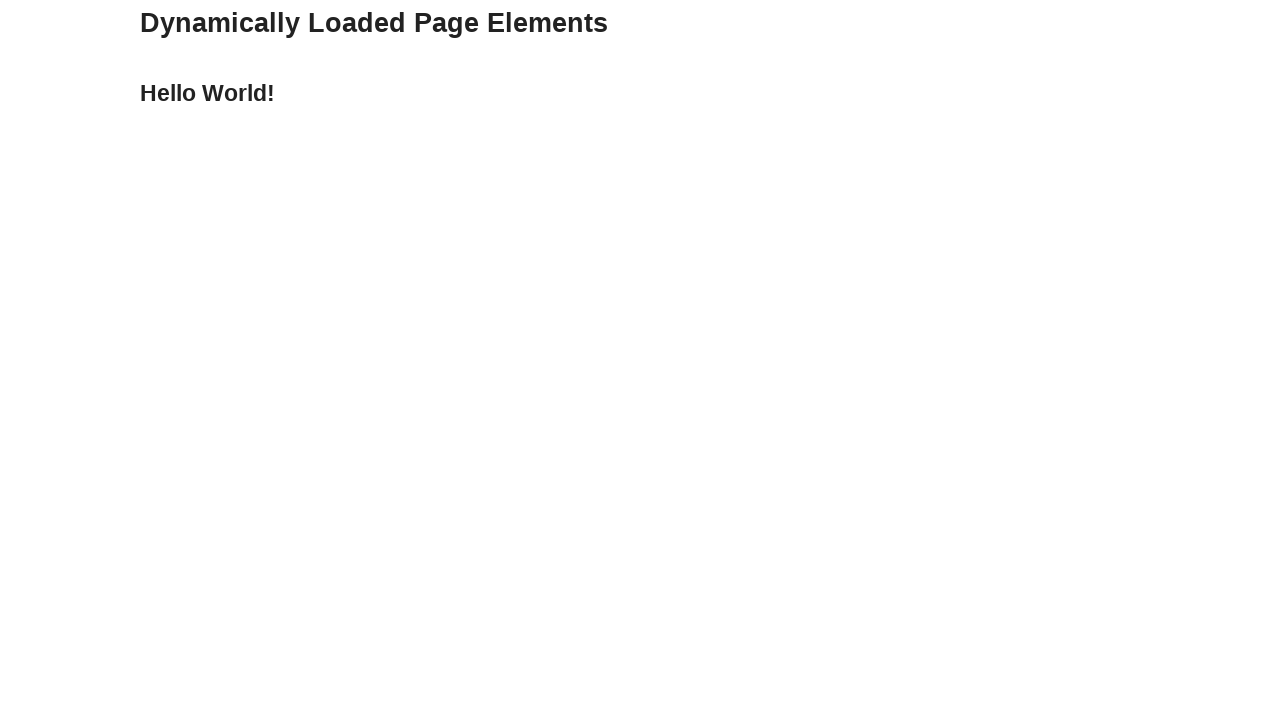

Verified result text matches 'Hello World!'
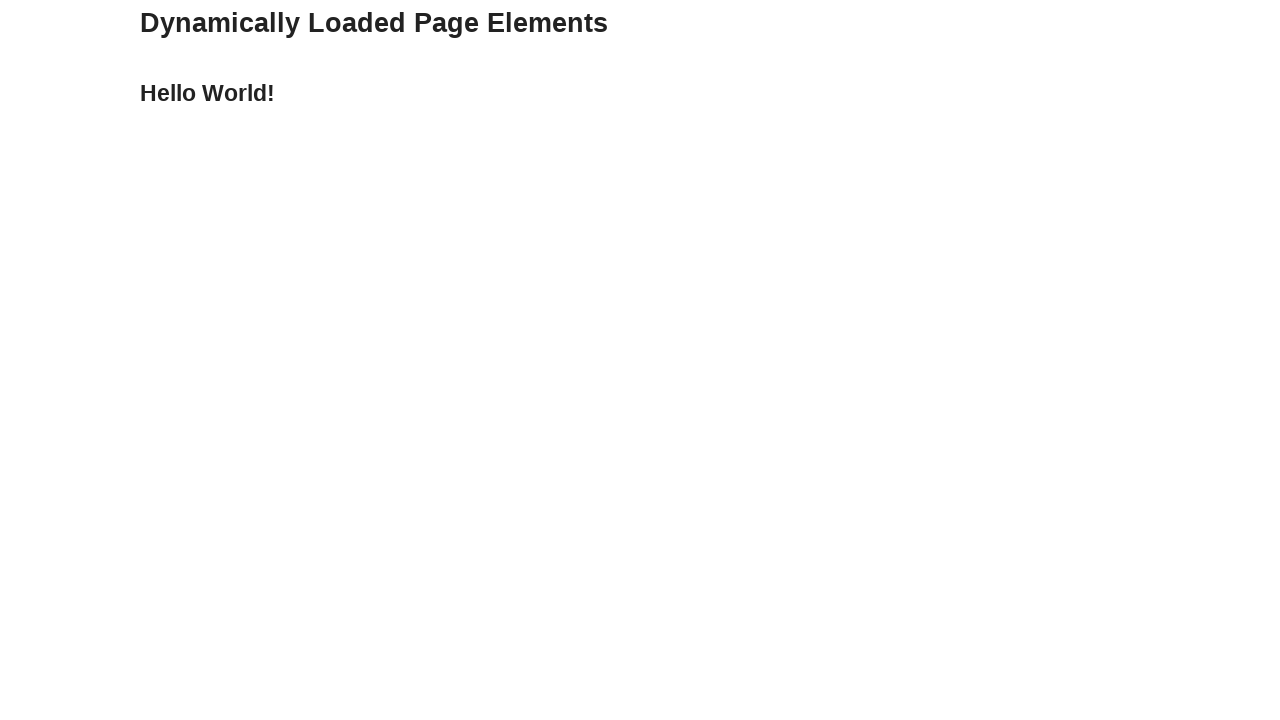

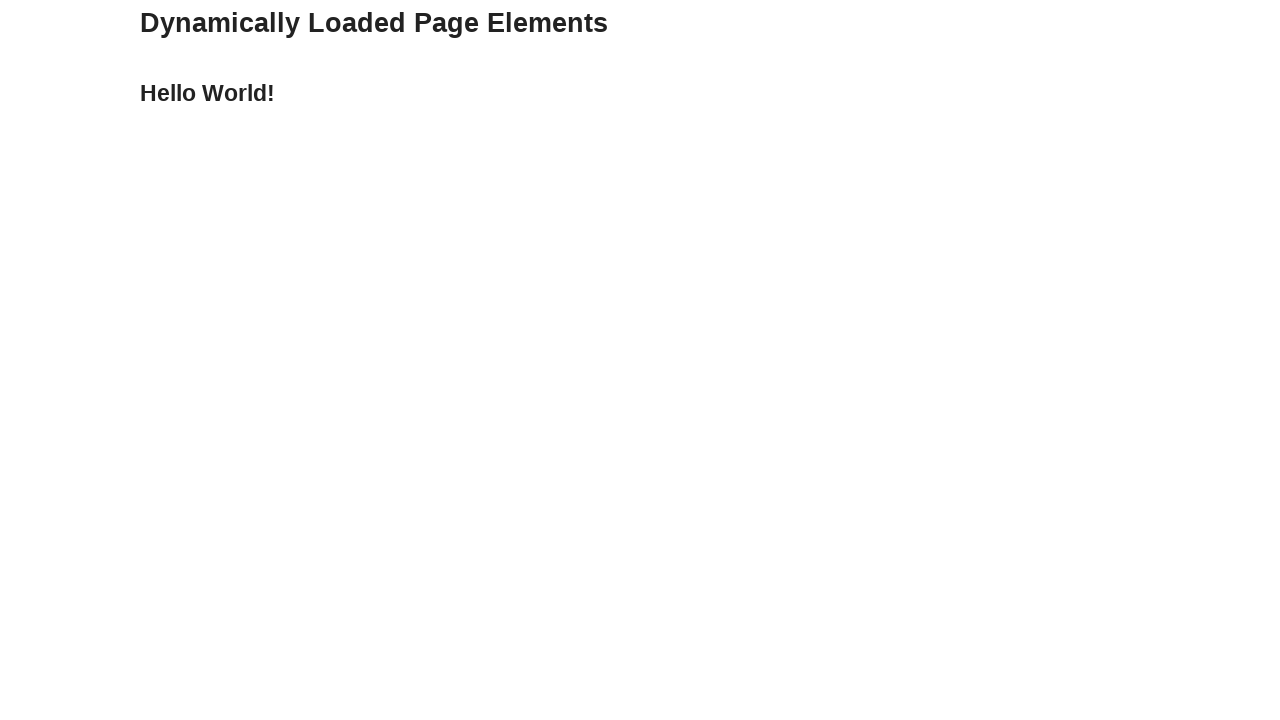